Tests drag and drop functionality on jQuery UI demo page by dragging an element from source to target location

Starting URL: https://jqueryui.com/droppable/

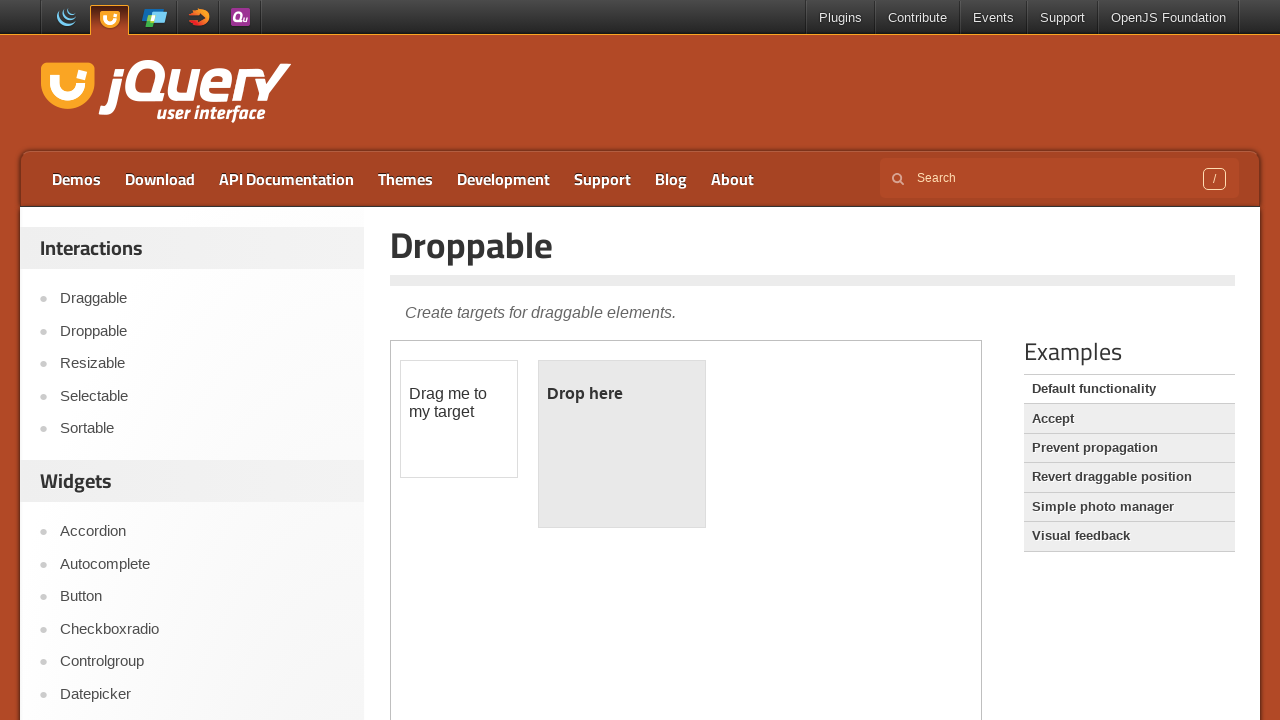

Located the iframe containing the drag and drop demo
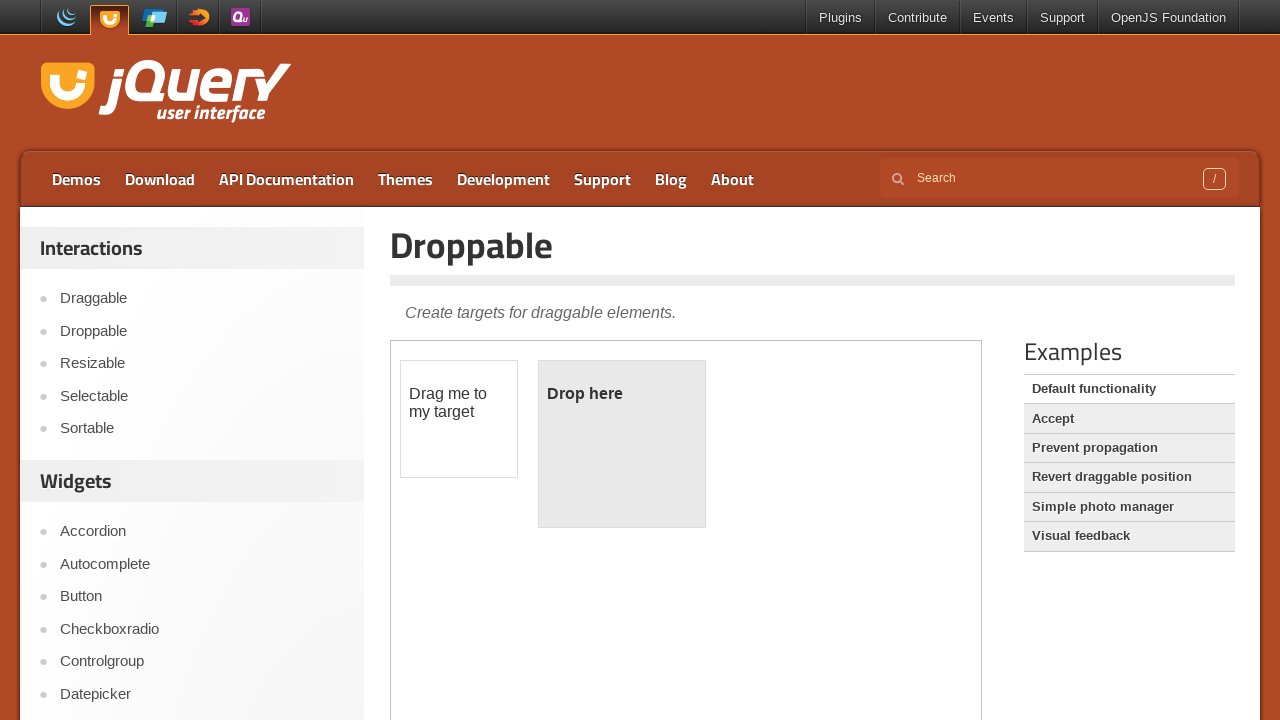

Located the draggable element
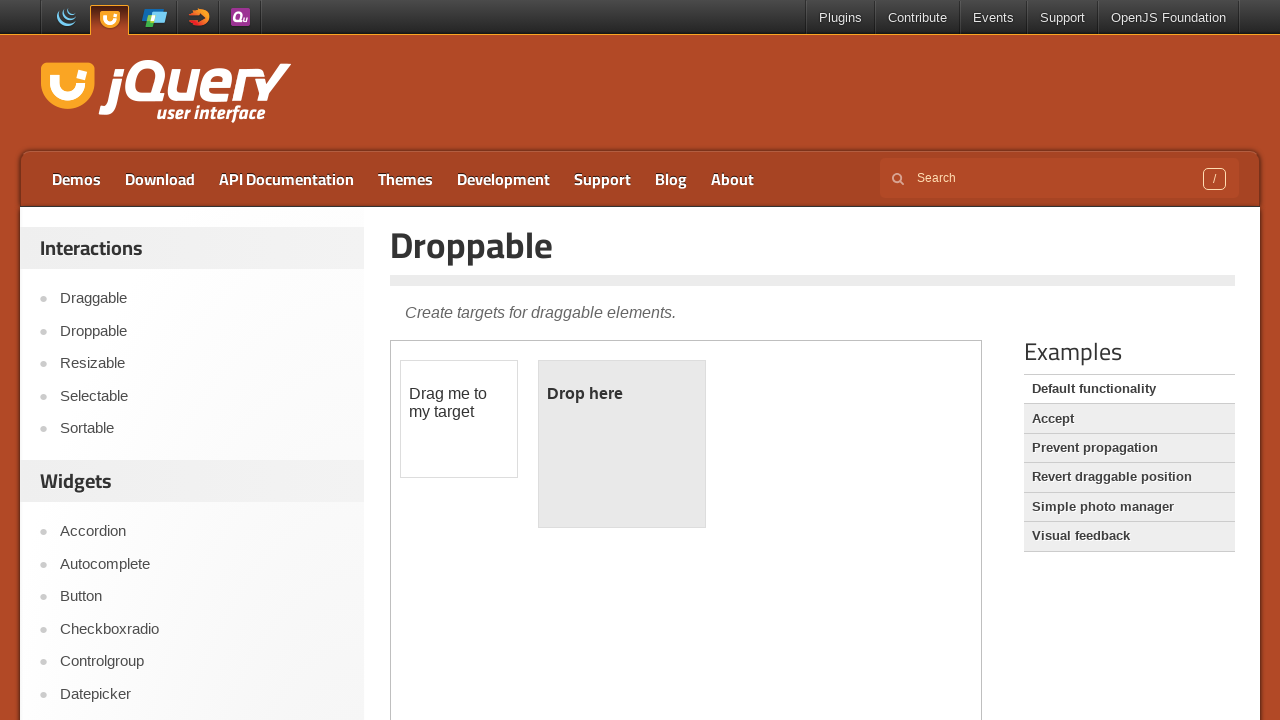

Located the droppable target element
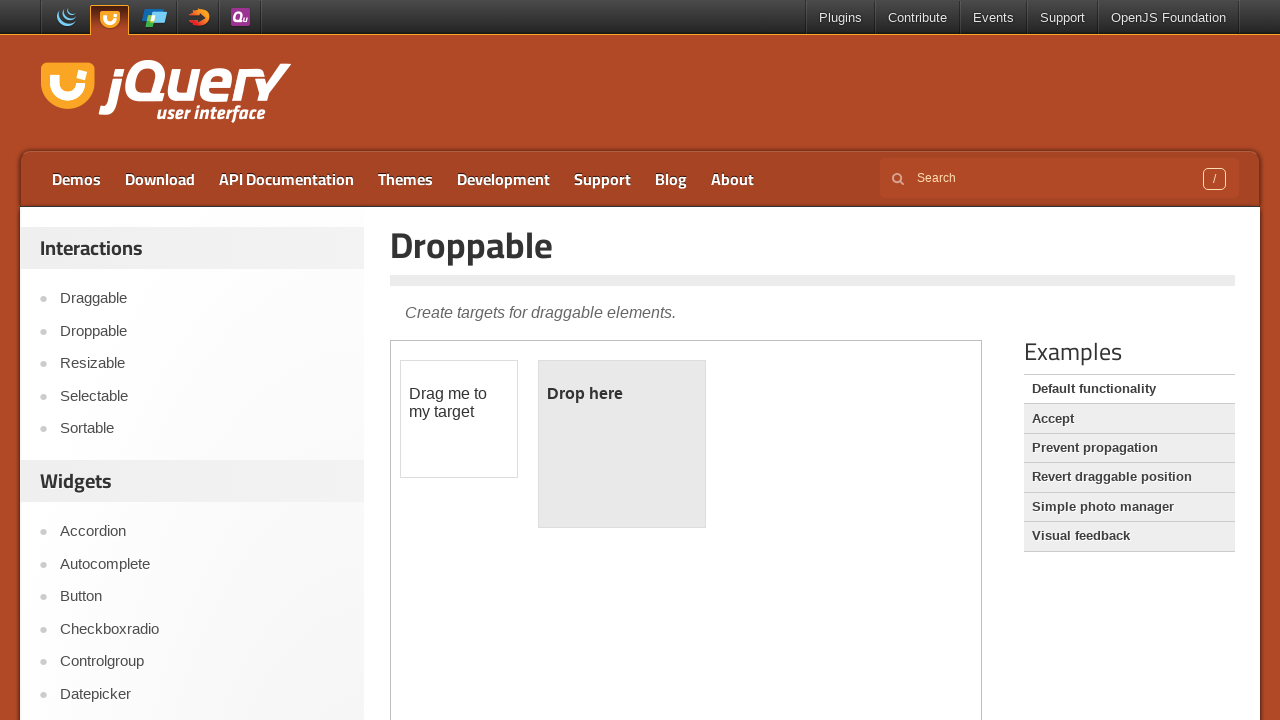

Dragged draggable element to droppable target location at (622, 444)
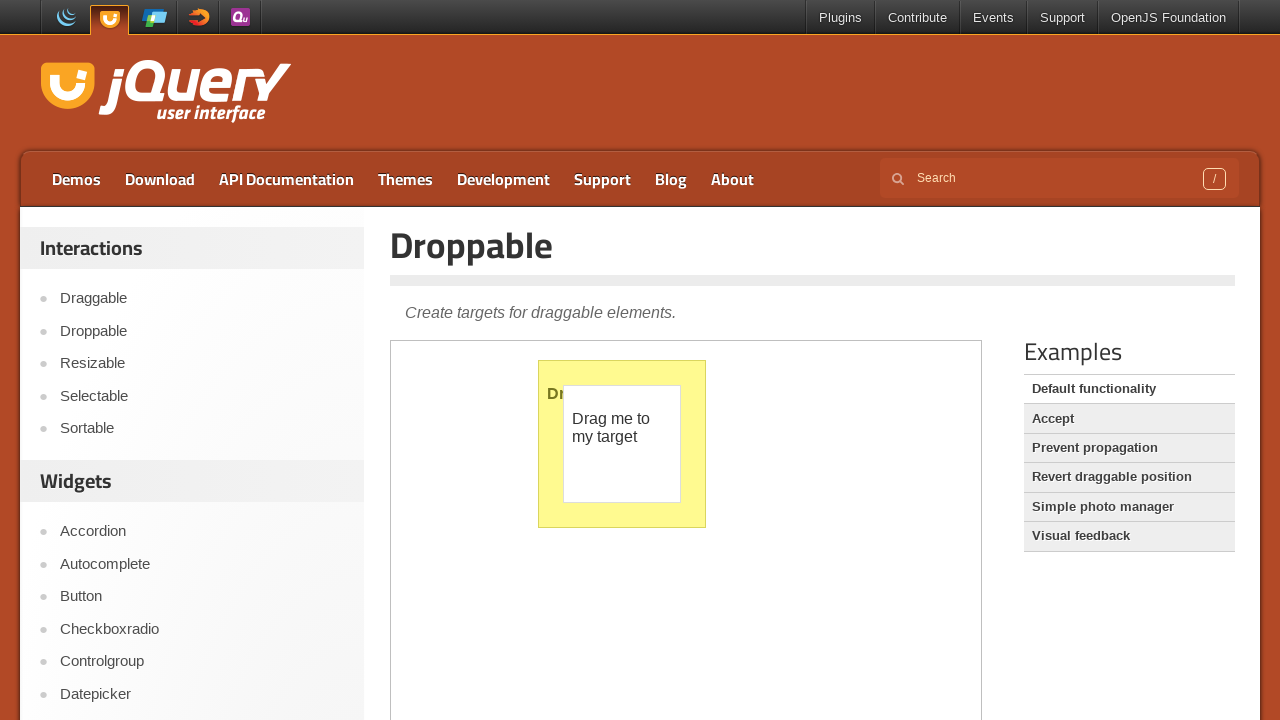

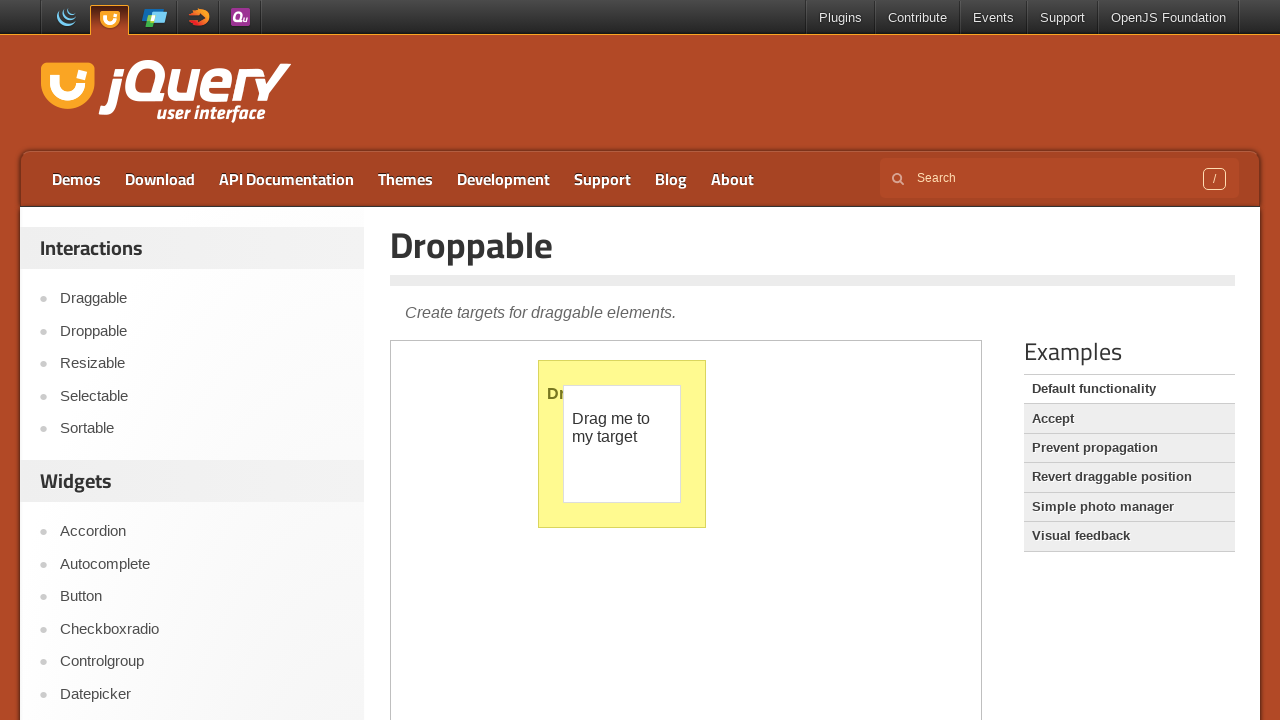